Tests right-click context menu functionality by right-clicking on an element, selecting the "Edit" option from the context menu, and accepting the resulting alert dialog.

Starting URL: http://swisnl.github.io/jQuery-contextMenu/demo.html

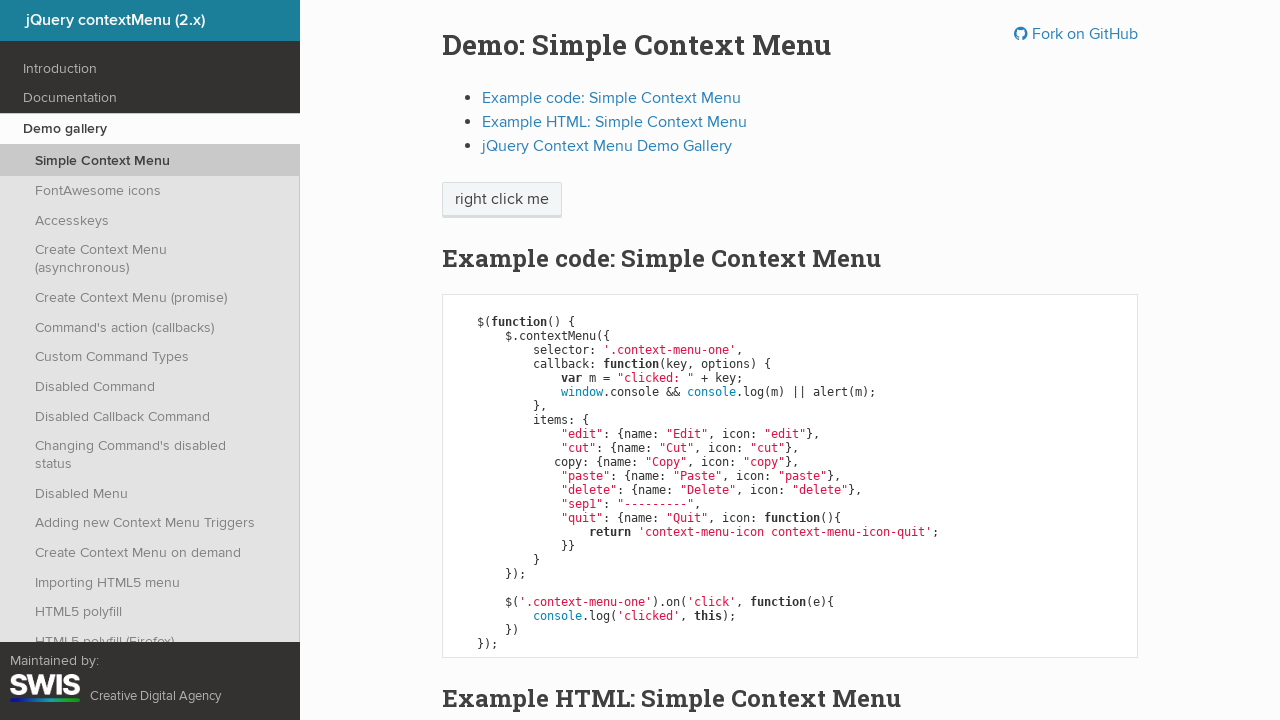

Context menu trigger element became visible
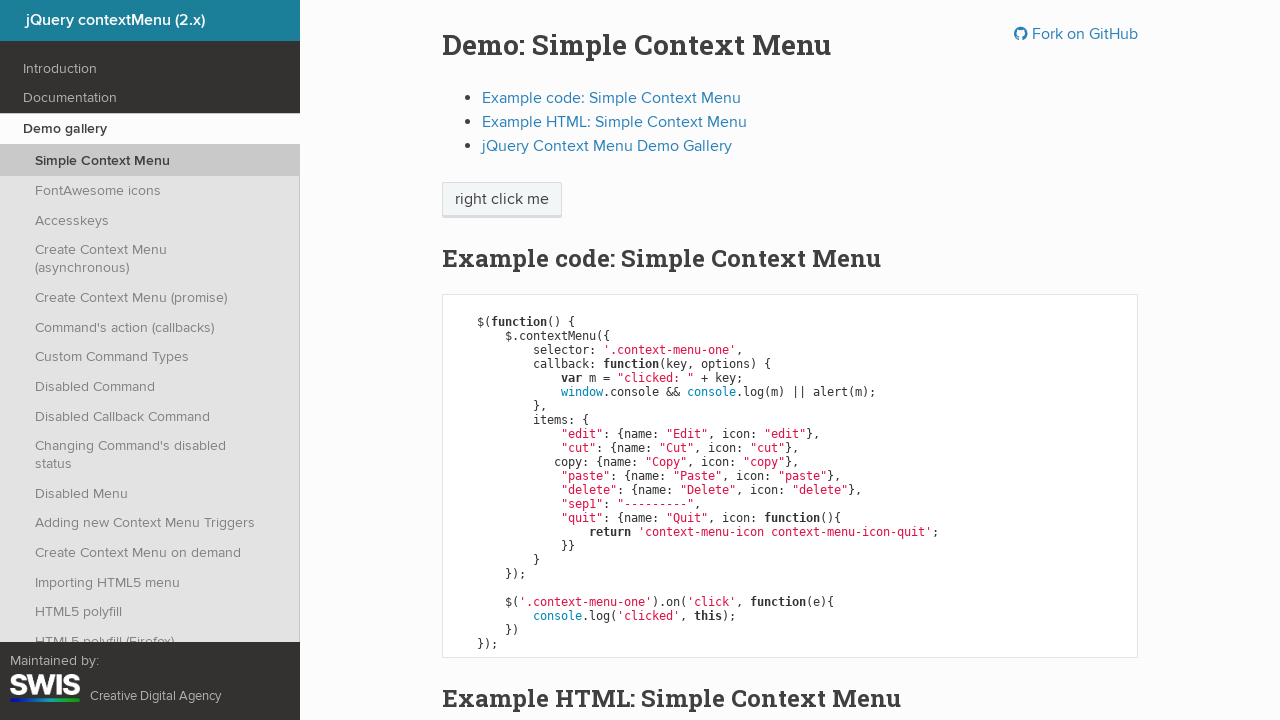

Right-clicked on context menu trigger element at (502, 200) on span.context-menu-one
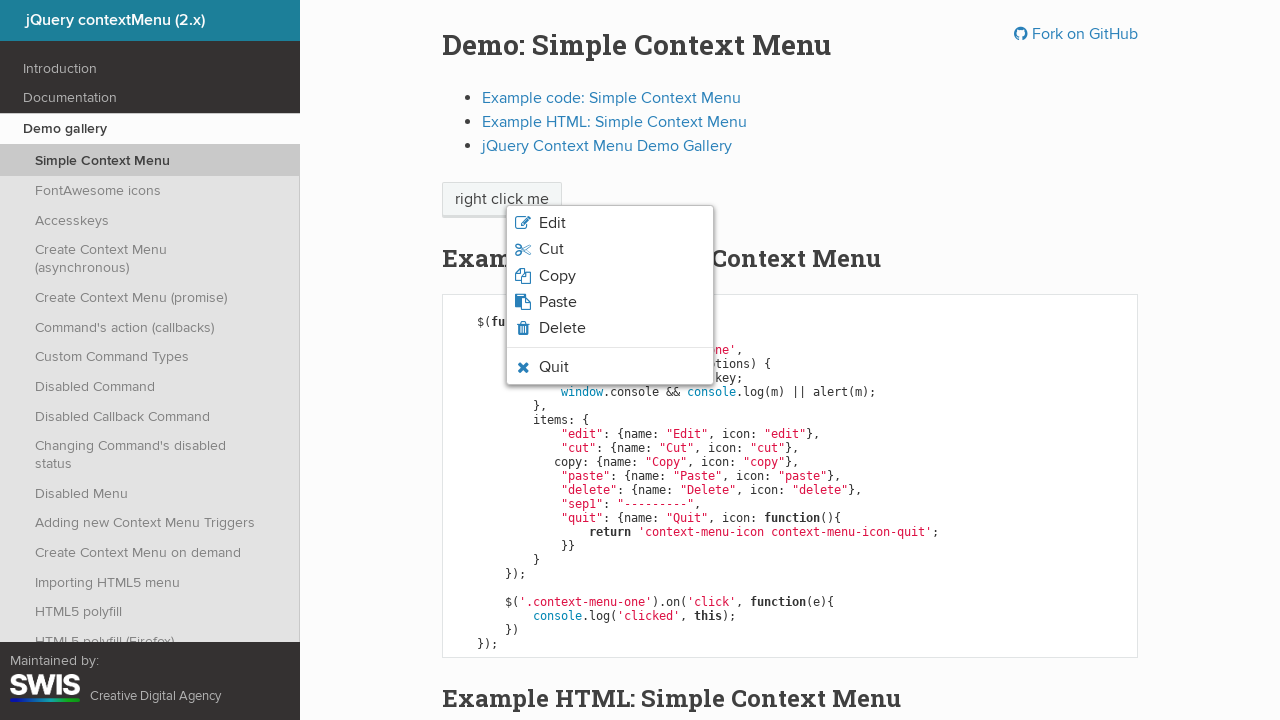

Clicked Edit option from context menu at (610, 223) on .context-menu-icon-edit
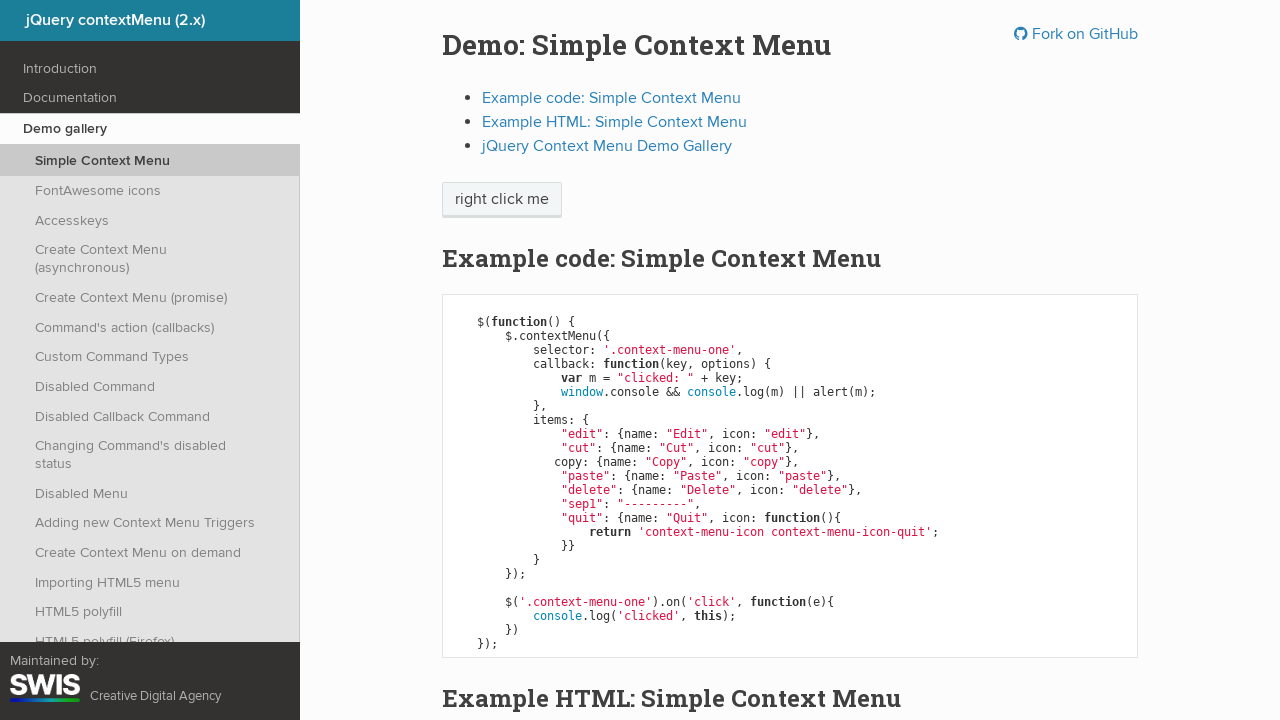

Accepted alert dialog that appeared after selecting Edit
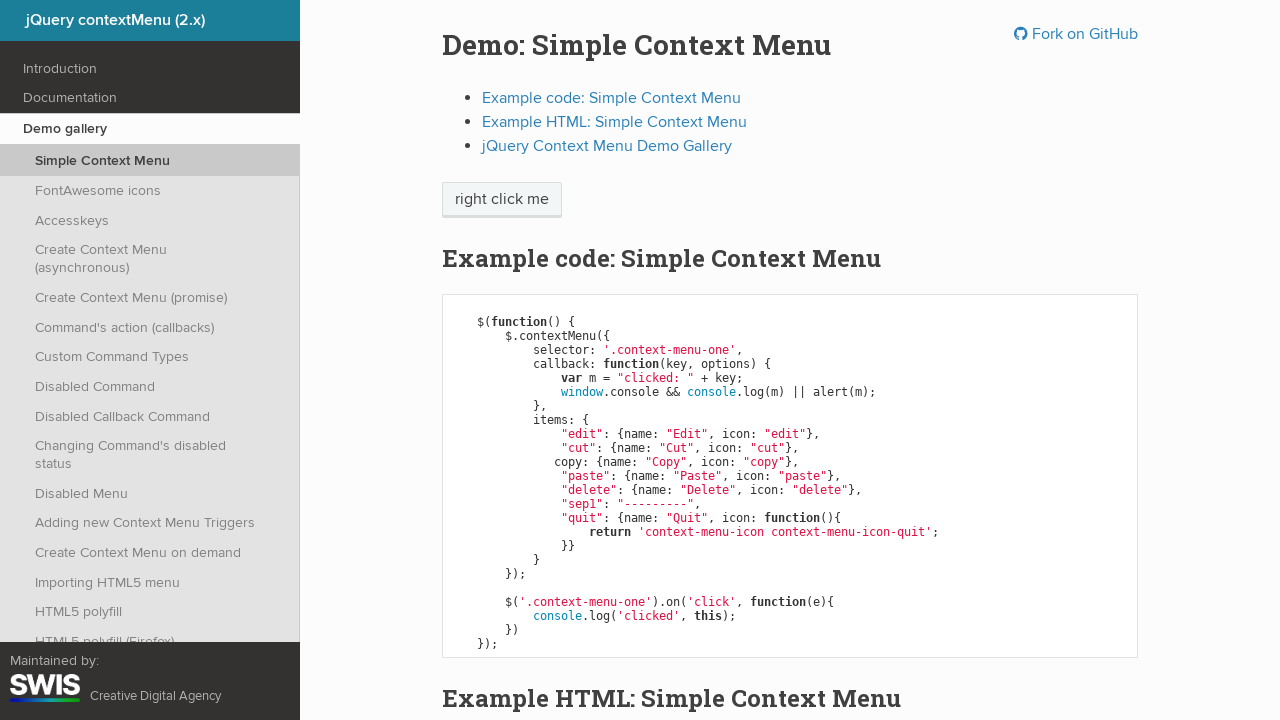

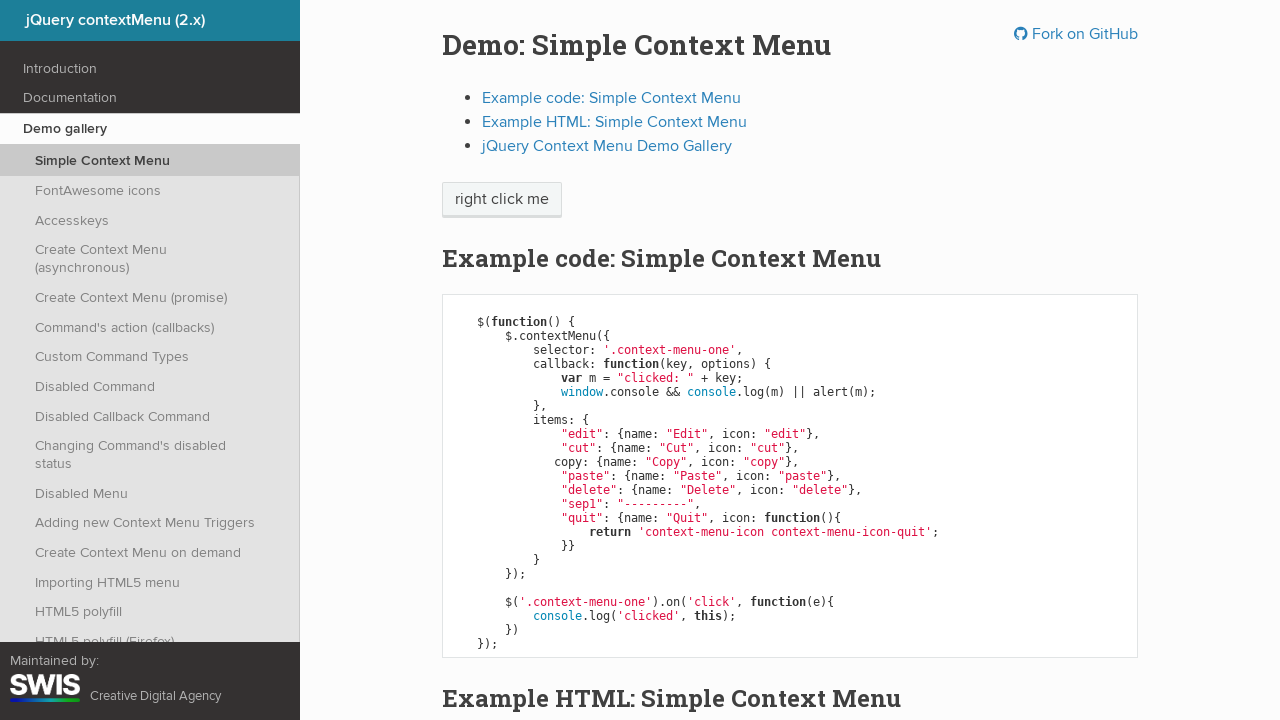